Tests dynamic controls on a webpage by interacting with a checkbox and enable/disable button, verifying their states change correctly

Starting URL: https://the-internet.herokuapp.com/dynamic_controls

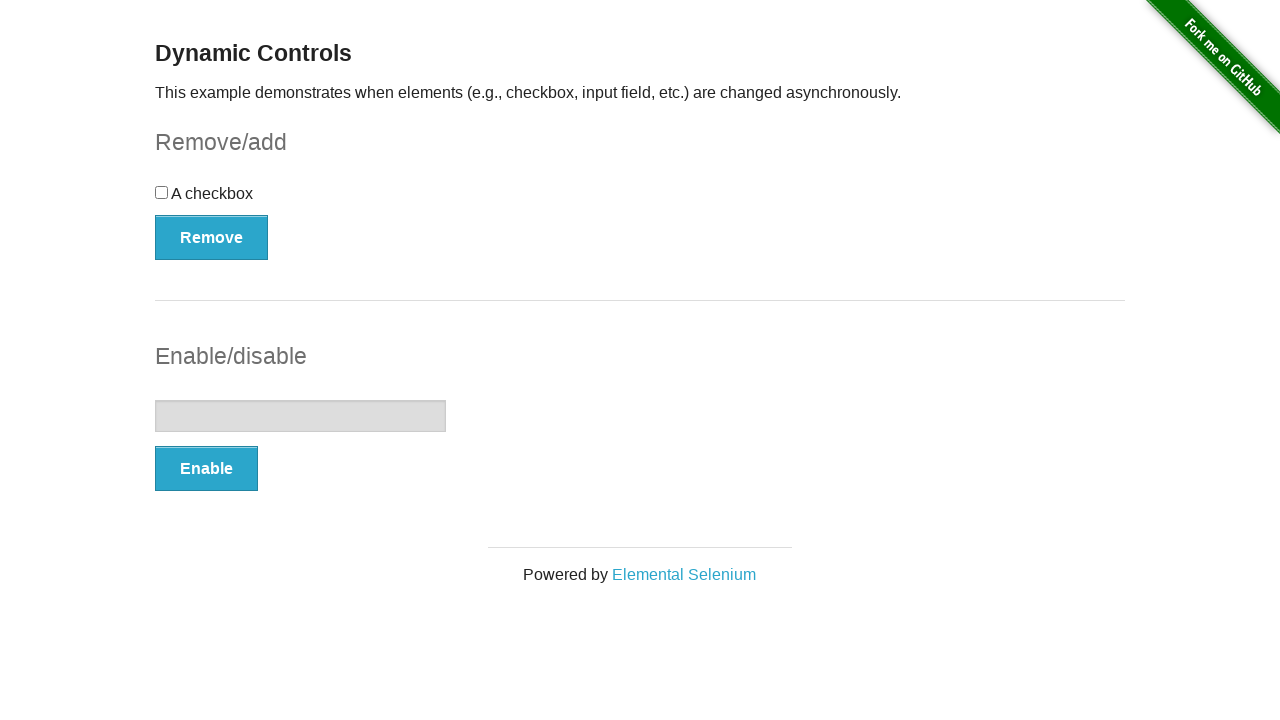

Clicked on the checkbox at (162, 192) on input[type='checkbox']
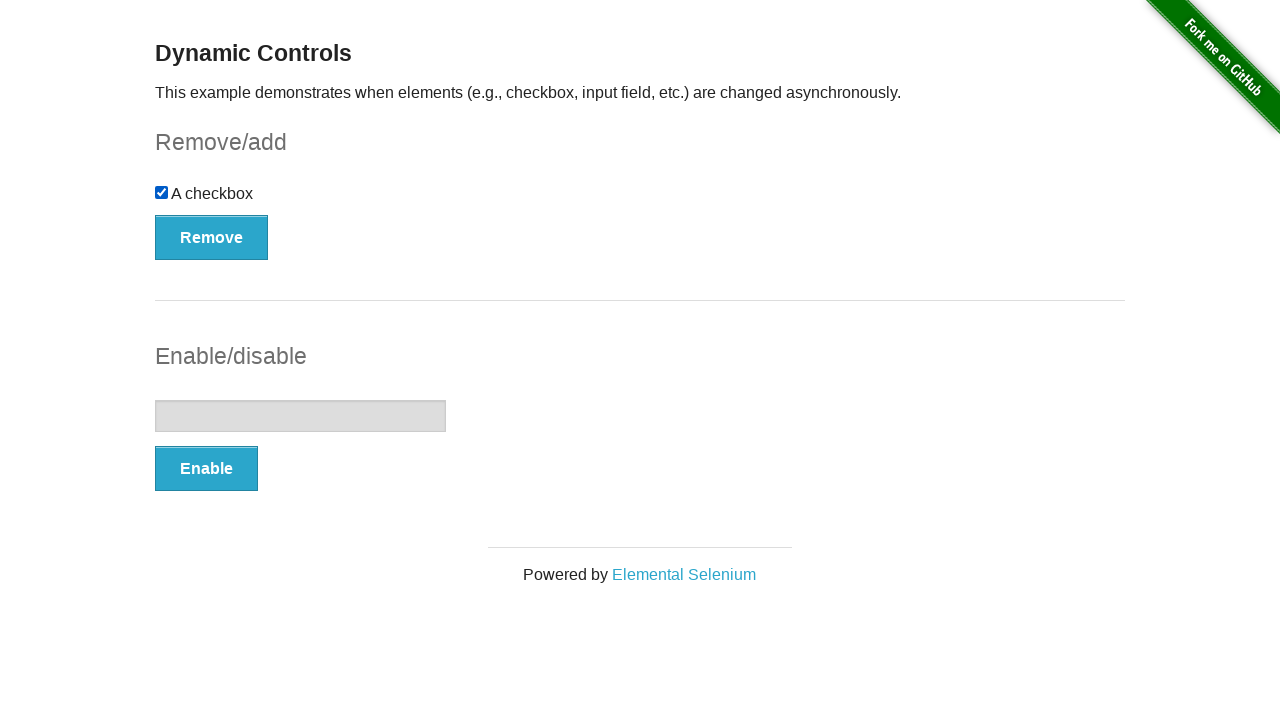

Clicked on the enable/disable button at (206, 469) on button[onclick='swapInput()']
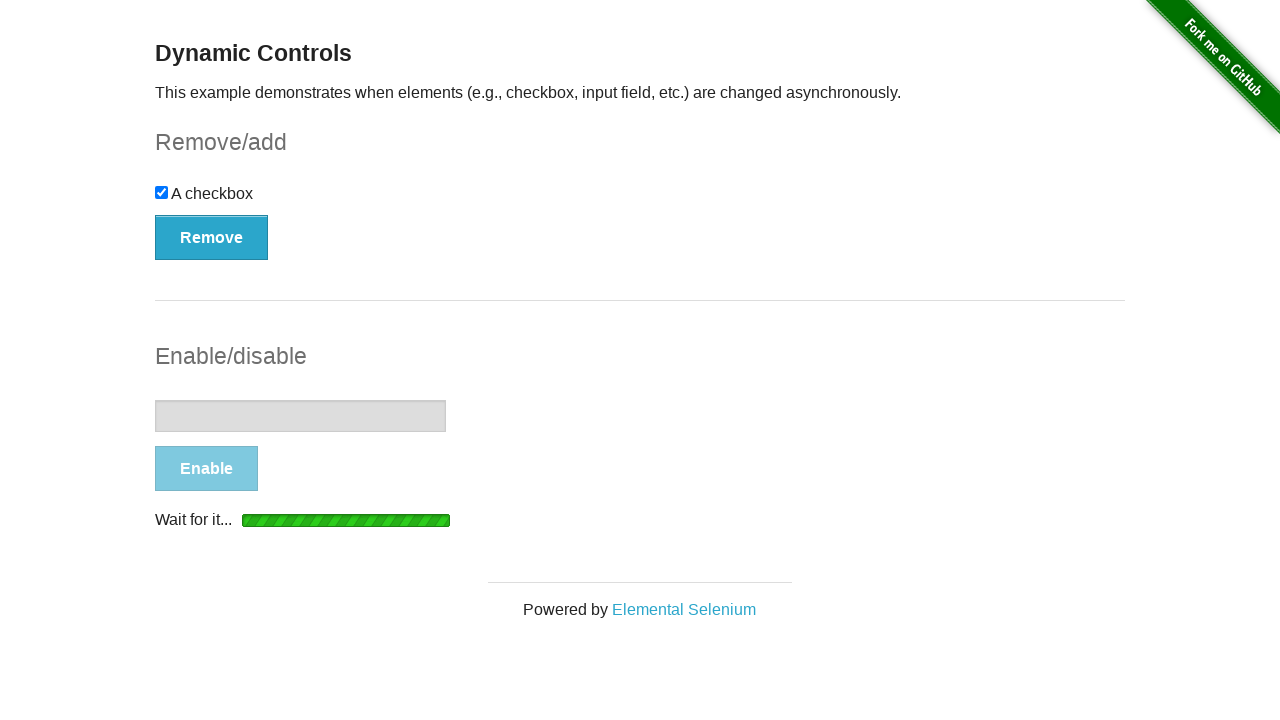

Checkbox element became visible
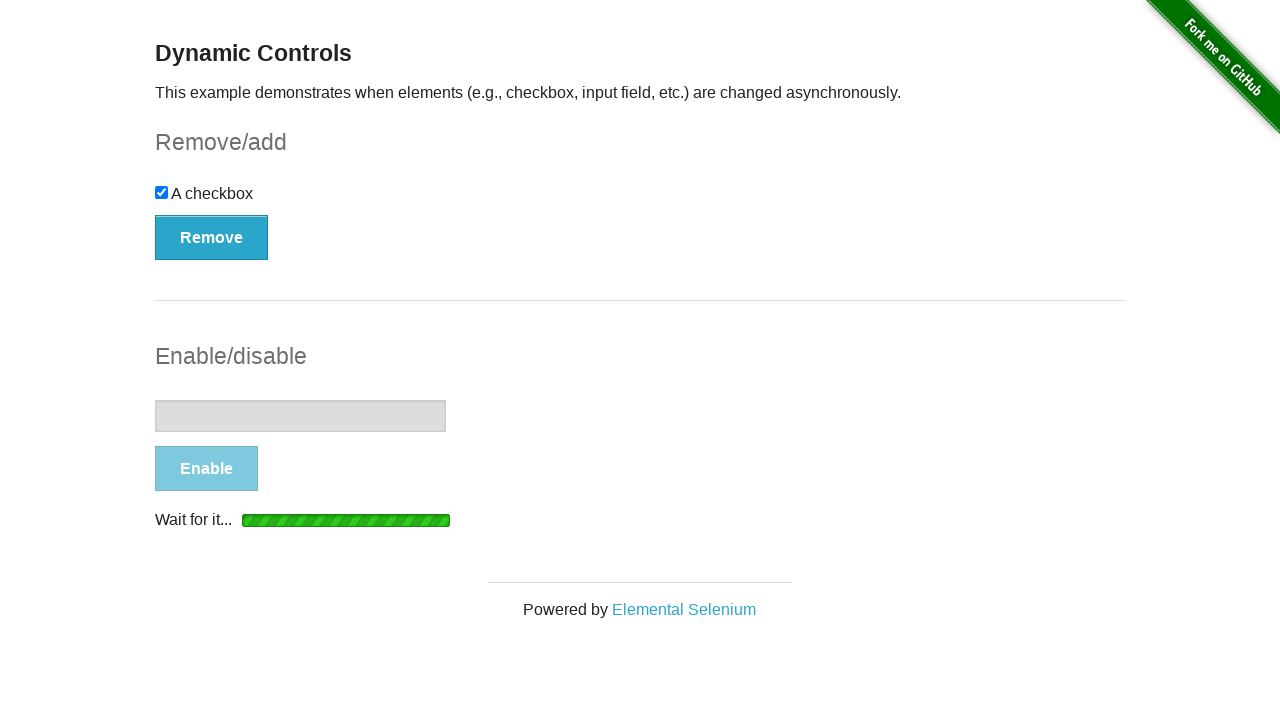

Enable/disable button element became visible
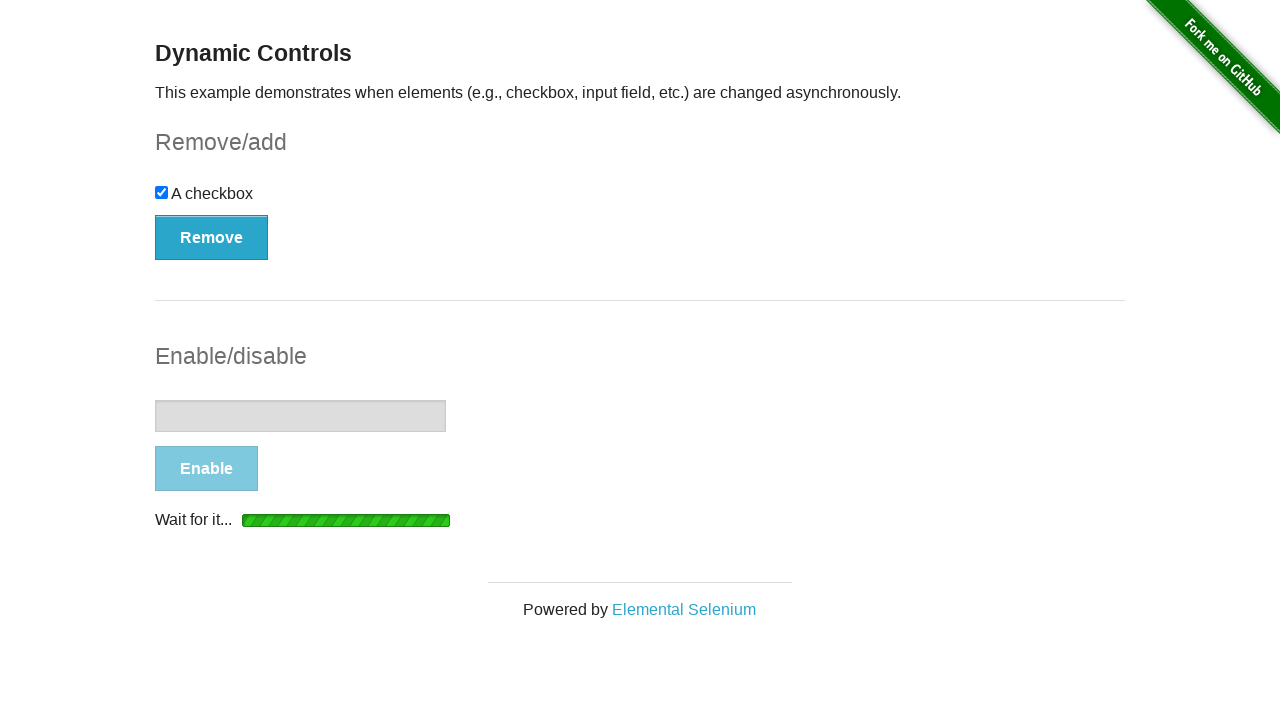

Verified checkbox enabled state: True
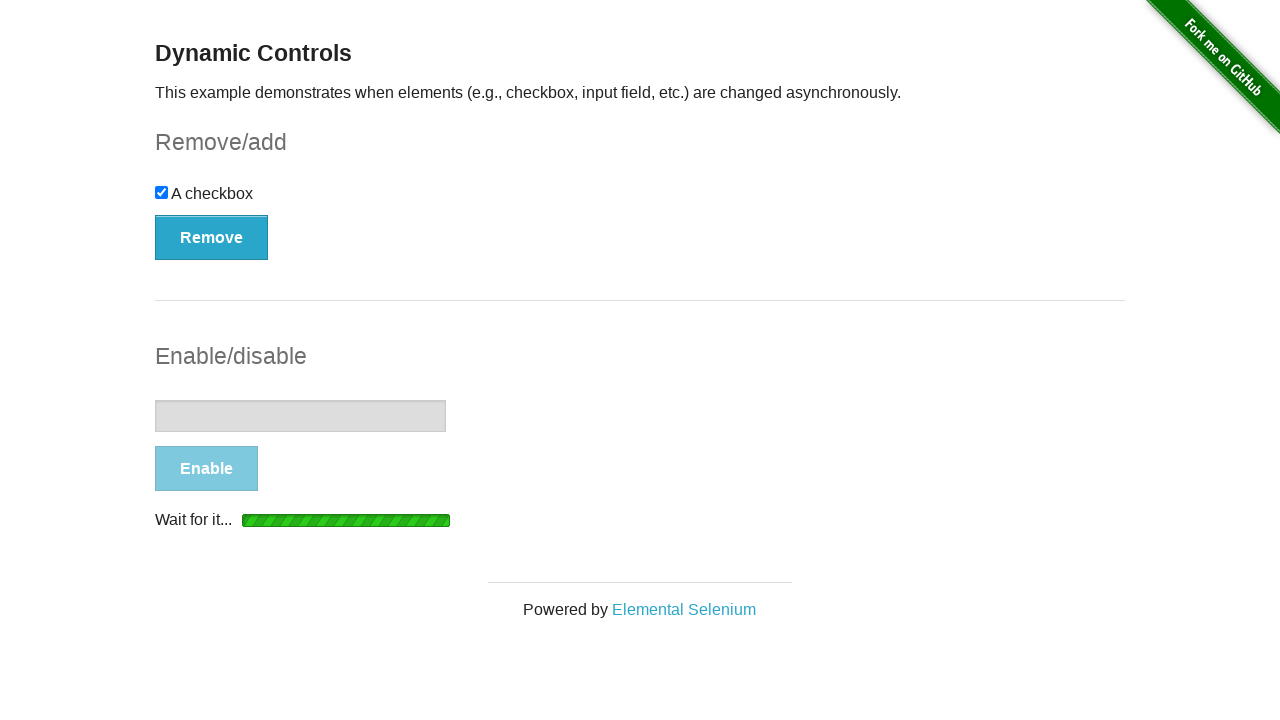

Retrieved button text: 'Enable'
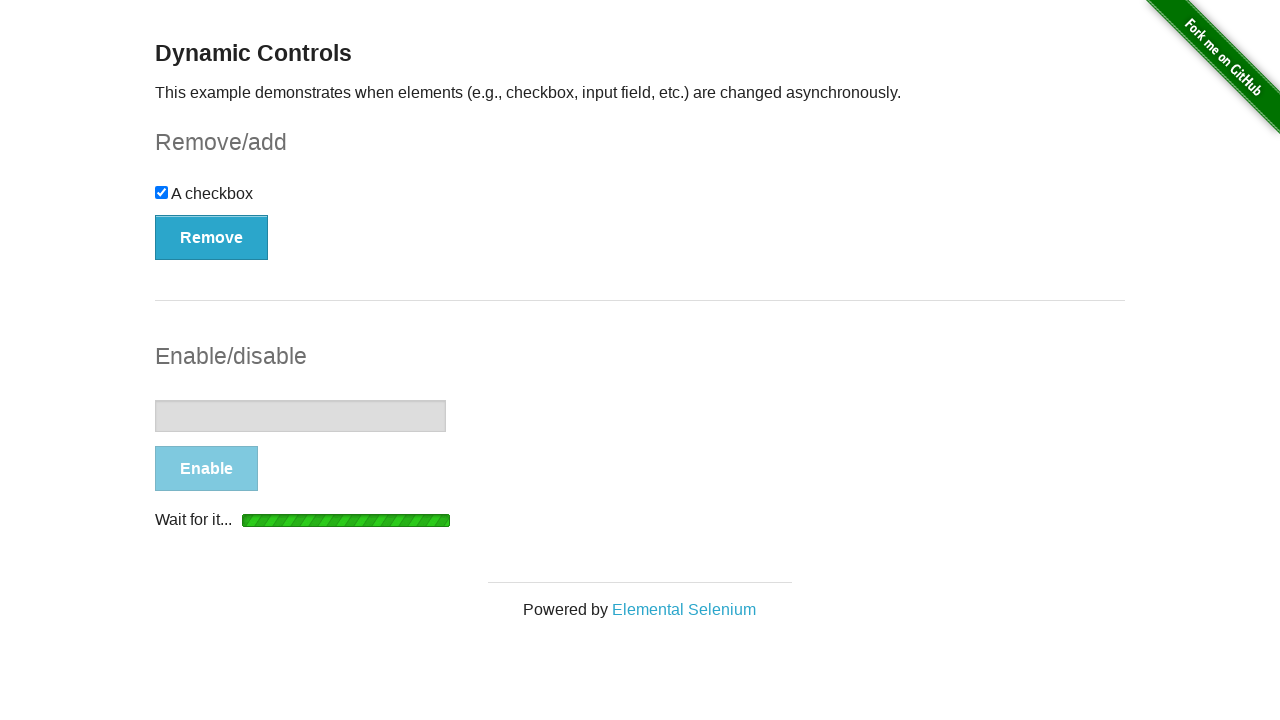

Verified button enabled state: False
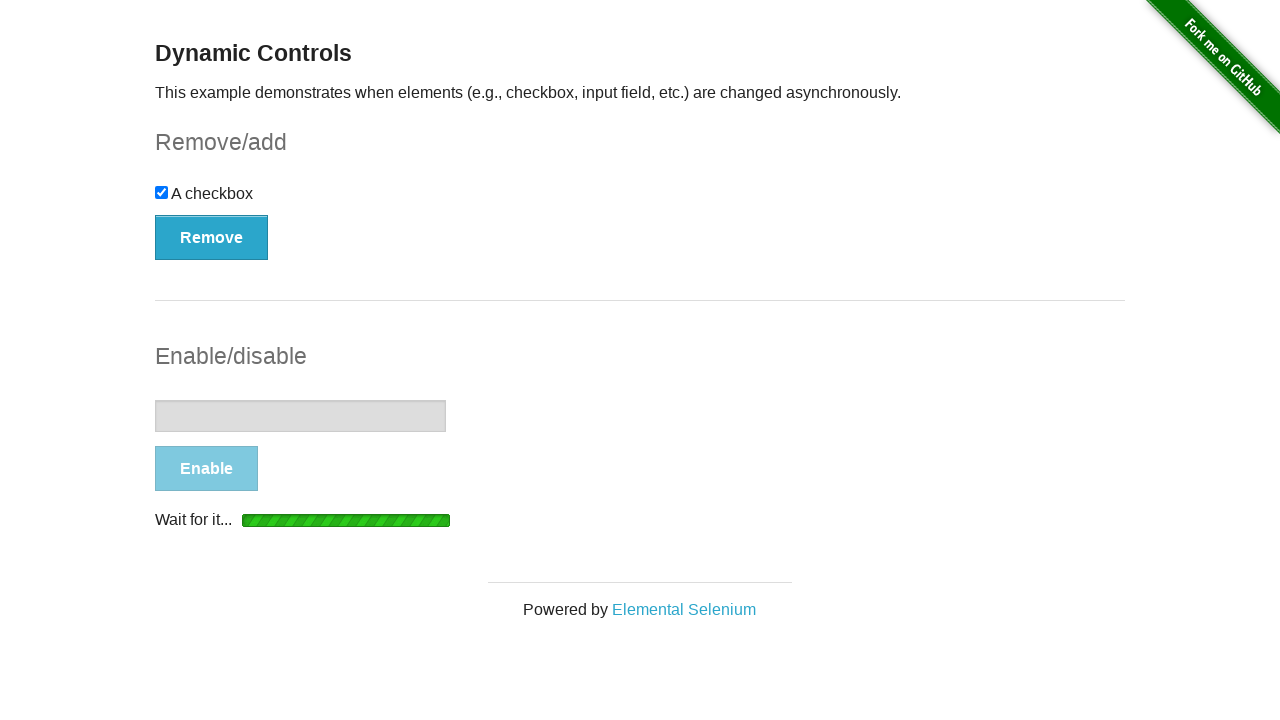

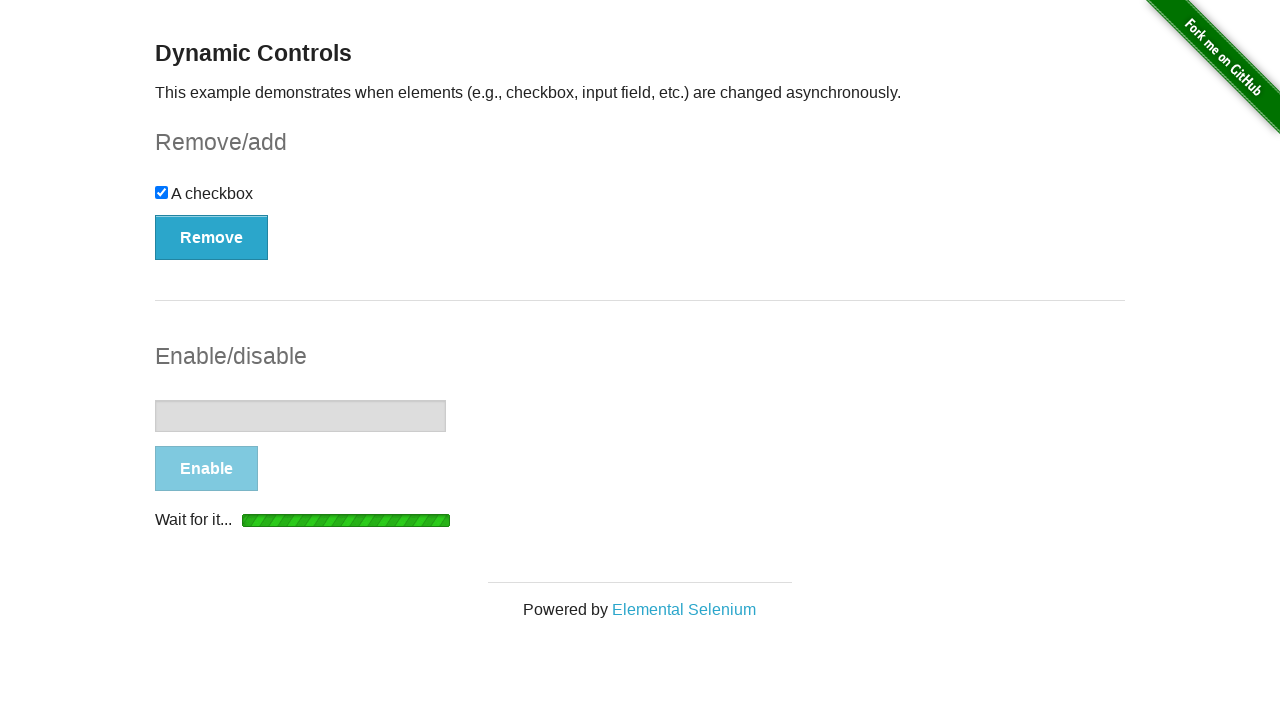